Tests drag and drop functionality by dragging a football element to two different drop zones and verifying the drops were successful

Starting URL: https://v1.training-support.net/selenium/drag-drop

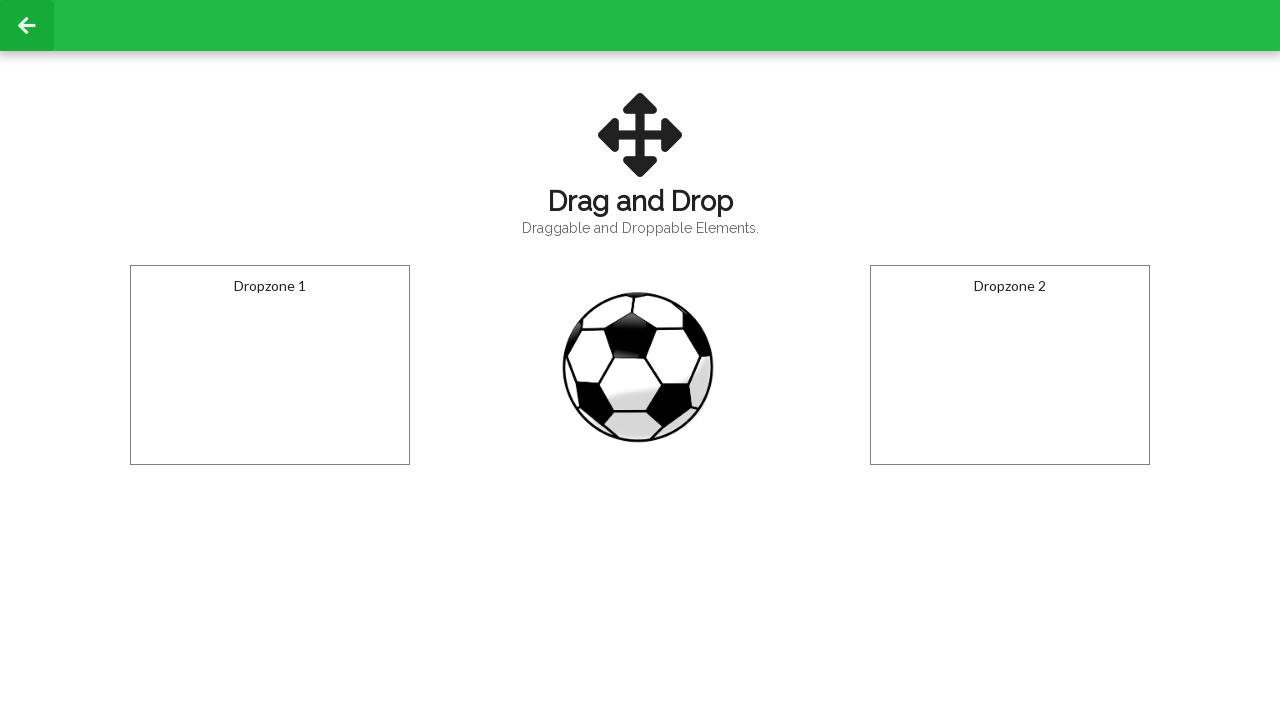

Located football element with ID 'draggable'
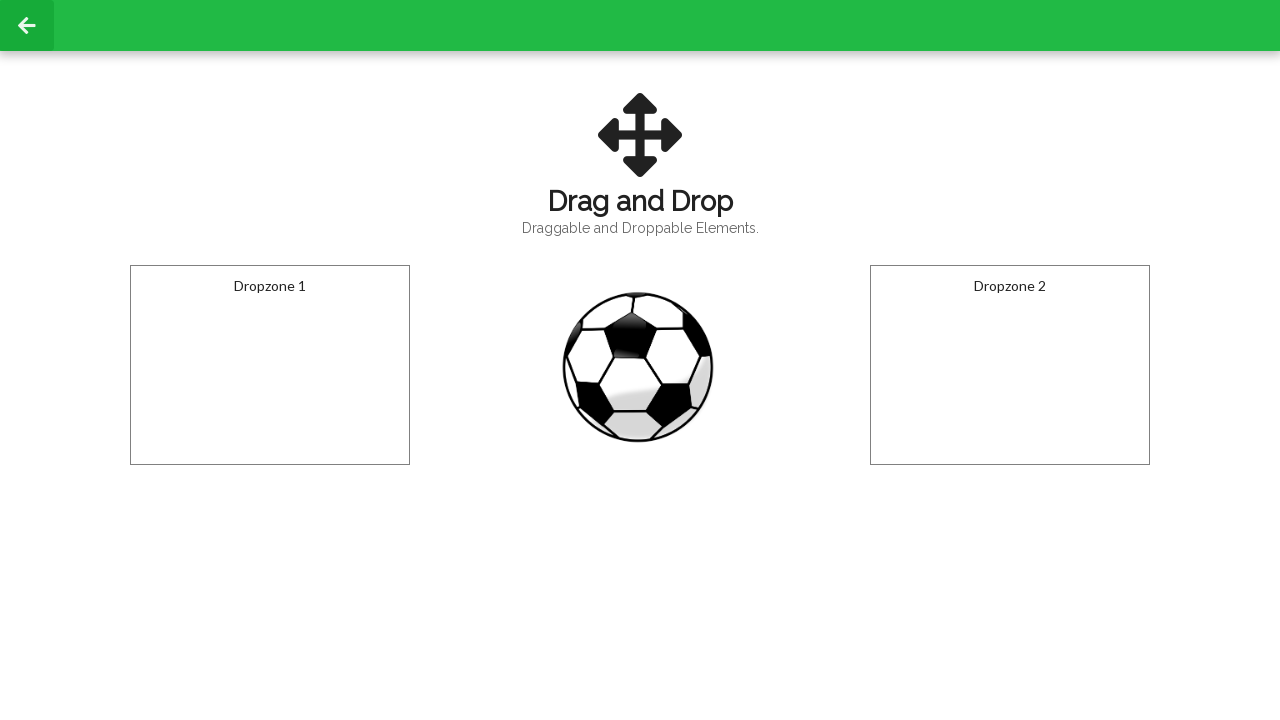

Located first drop zone with ID 'droppable'
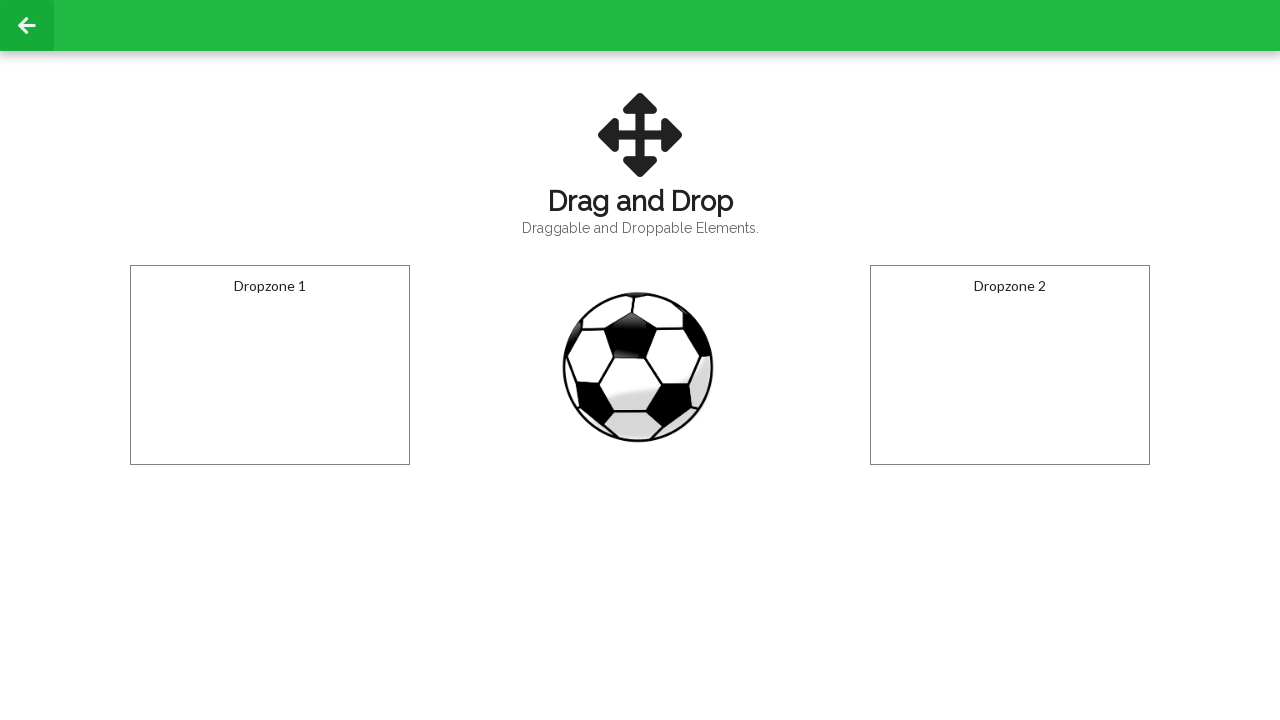

Dragged football element to first drop zone at (270, 365)
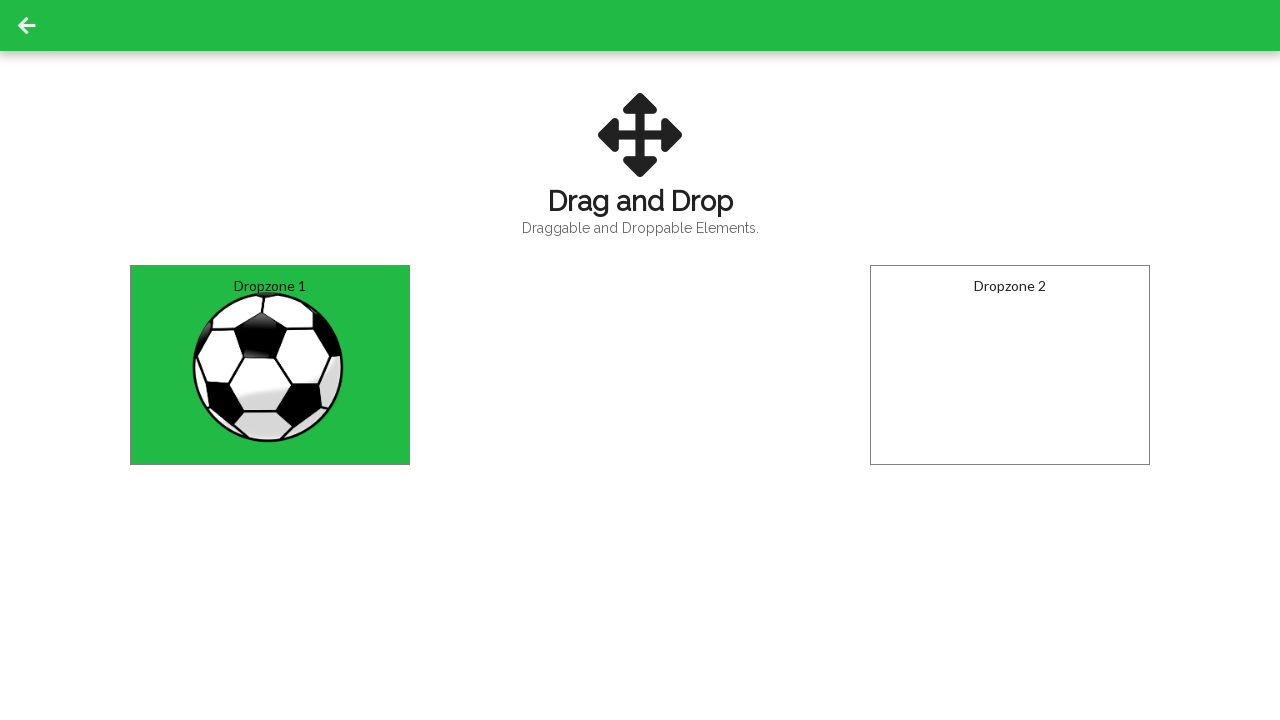

Verified football was successfully dropped in first drop zone
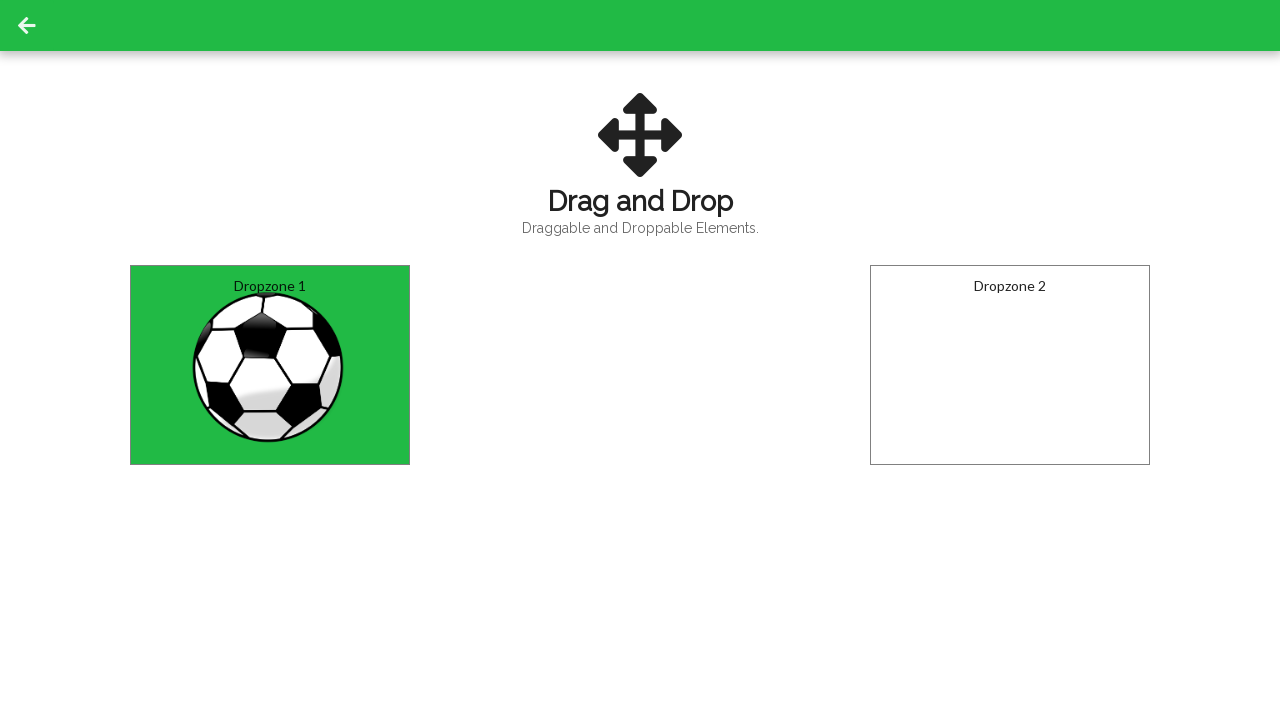

Located second drop zone with ID 'dropzone2'
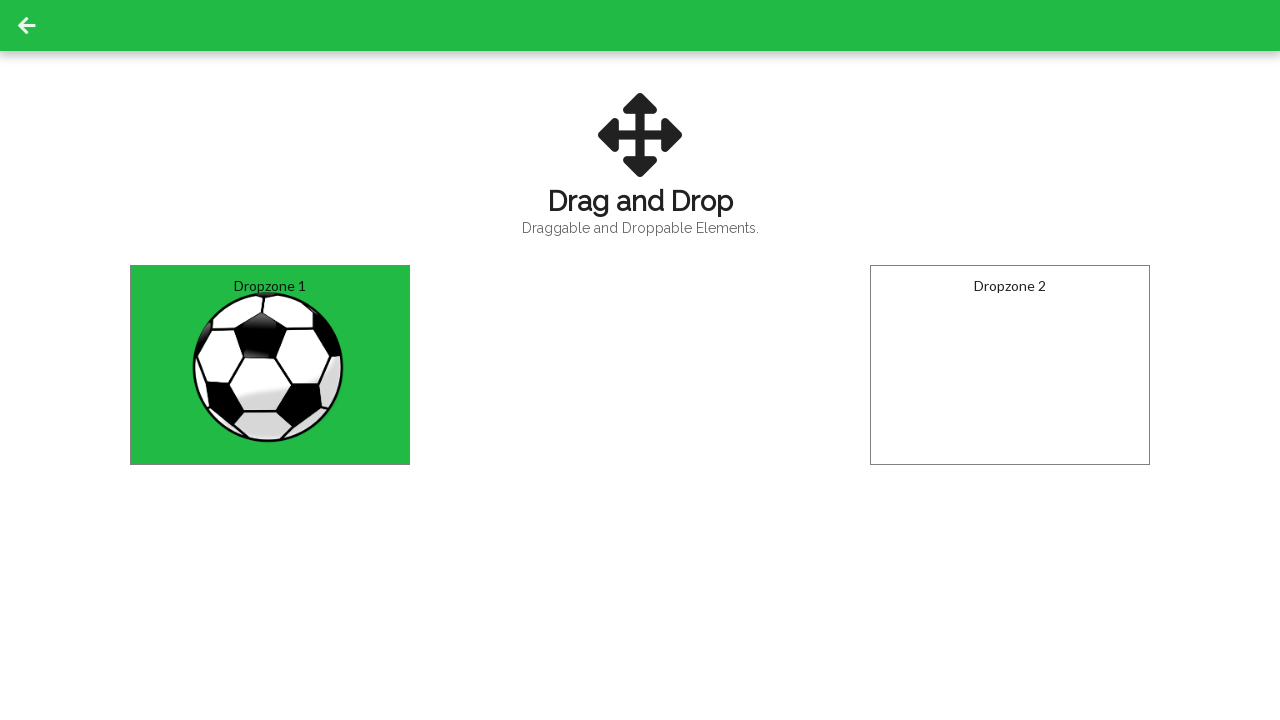

Dragged football element to second drop zone at (1010, 365)
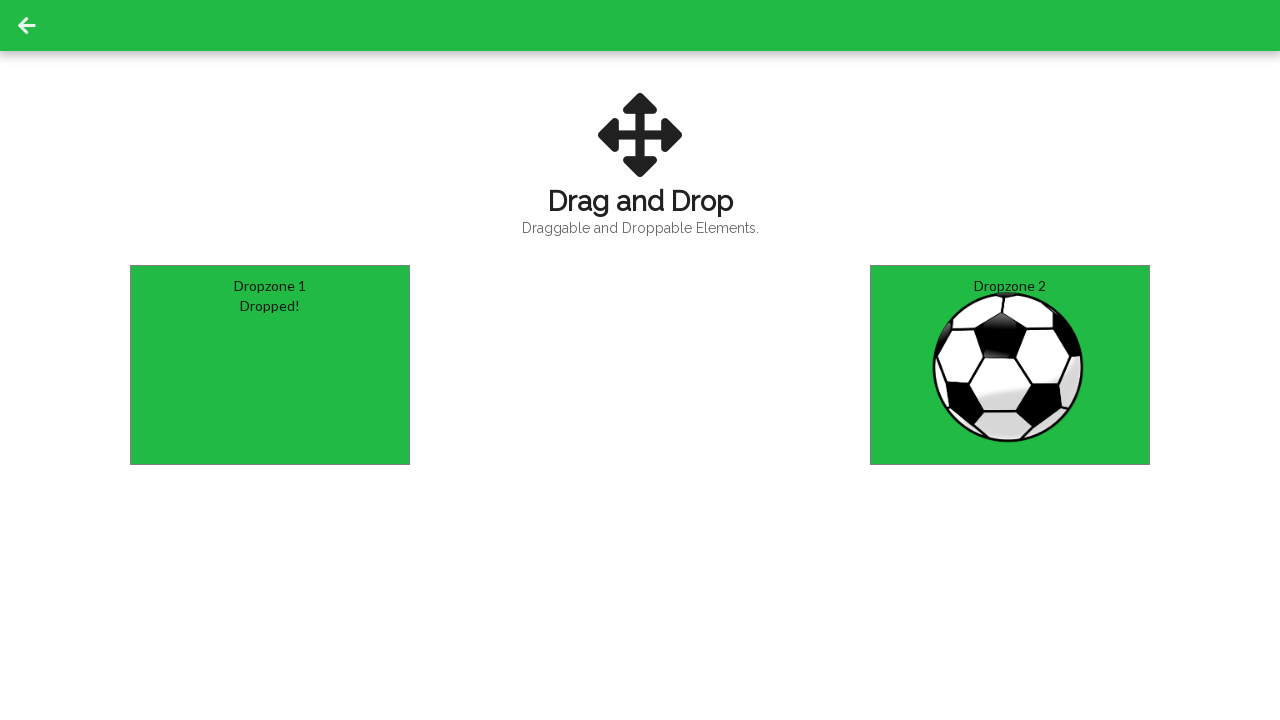

Verified football was successfully dropped in second drop zone
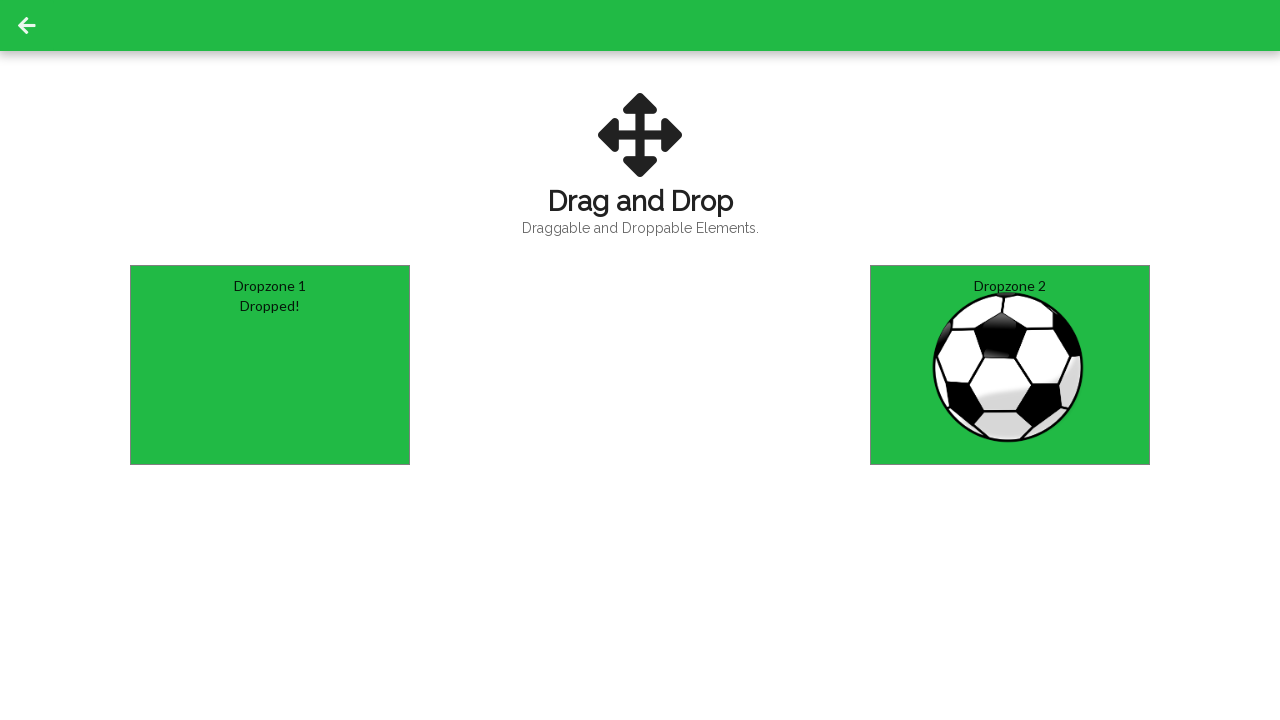

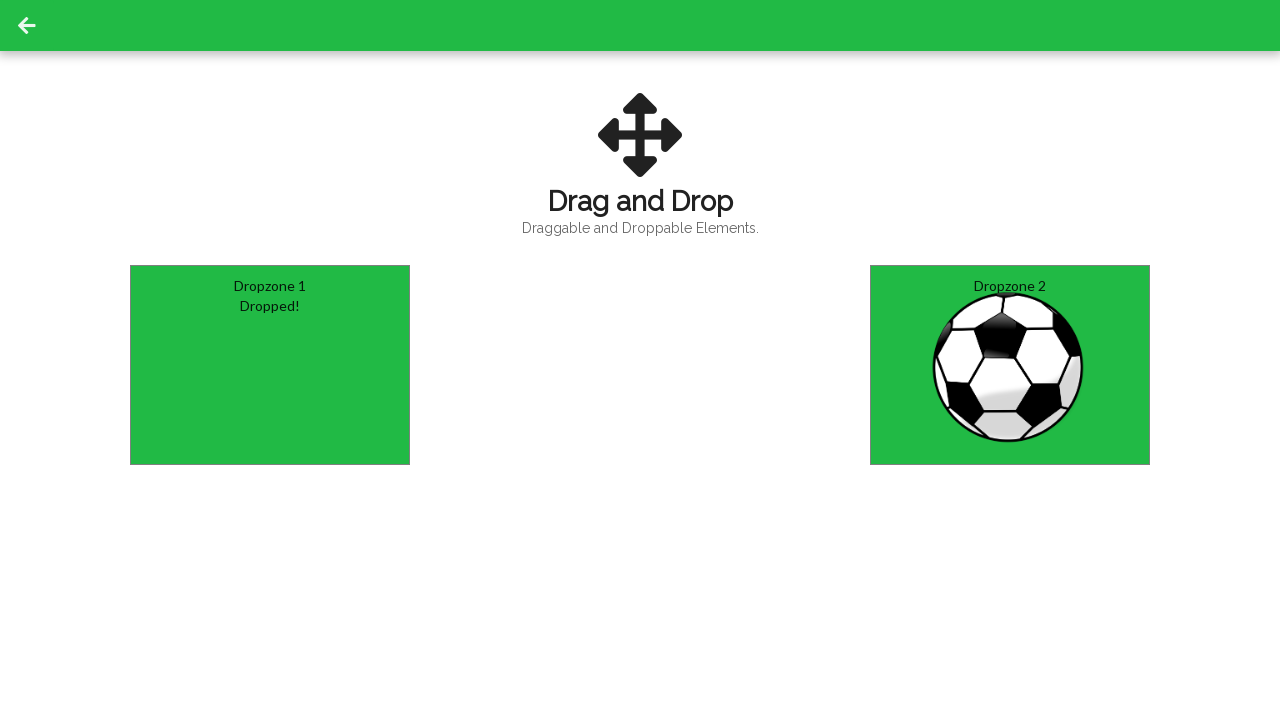